Tests dynamic loading functionality by clicking Start button and waiting for "Hello World!" text to appear

Starting URL: https://the-internet.herokuapp.com/dynamic_loading/1

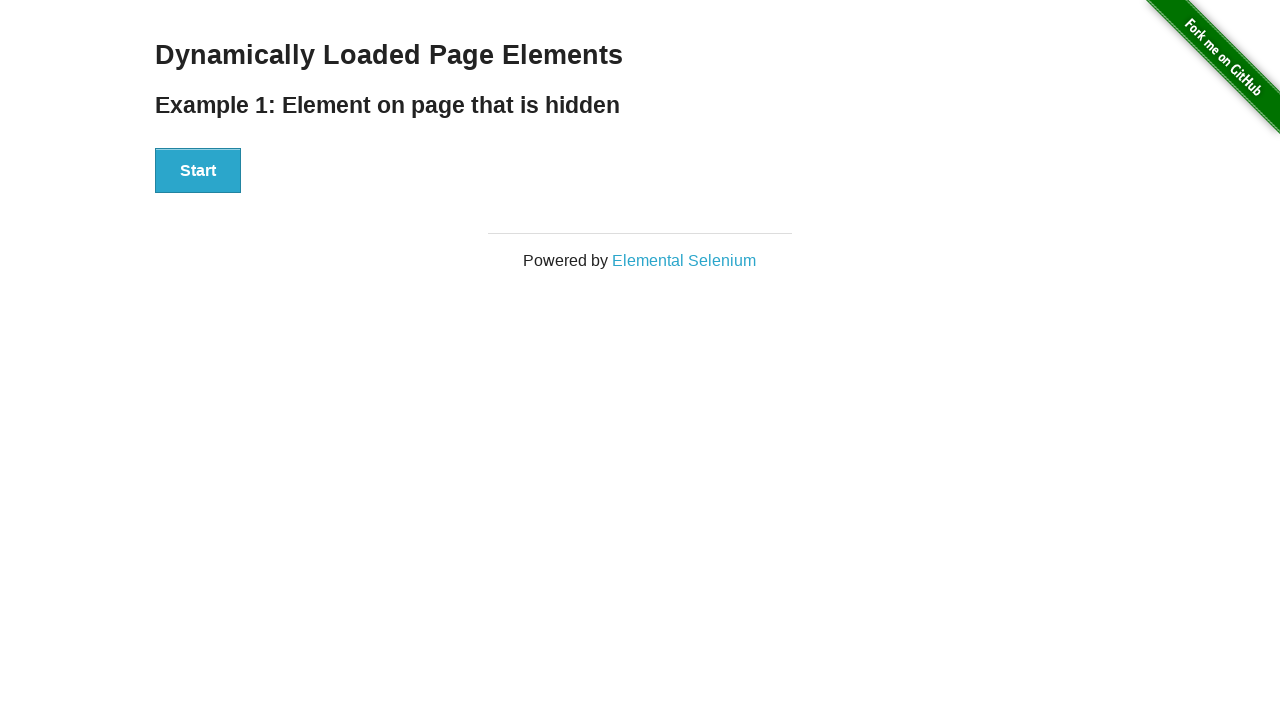

Clicked Start button to trigger dynamic loading at (198, 171) on button:has-text('Start')
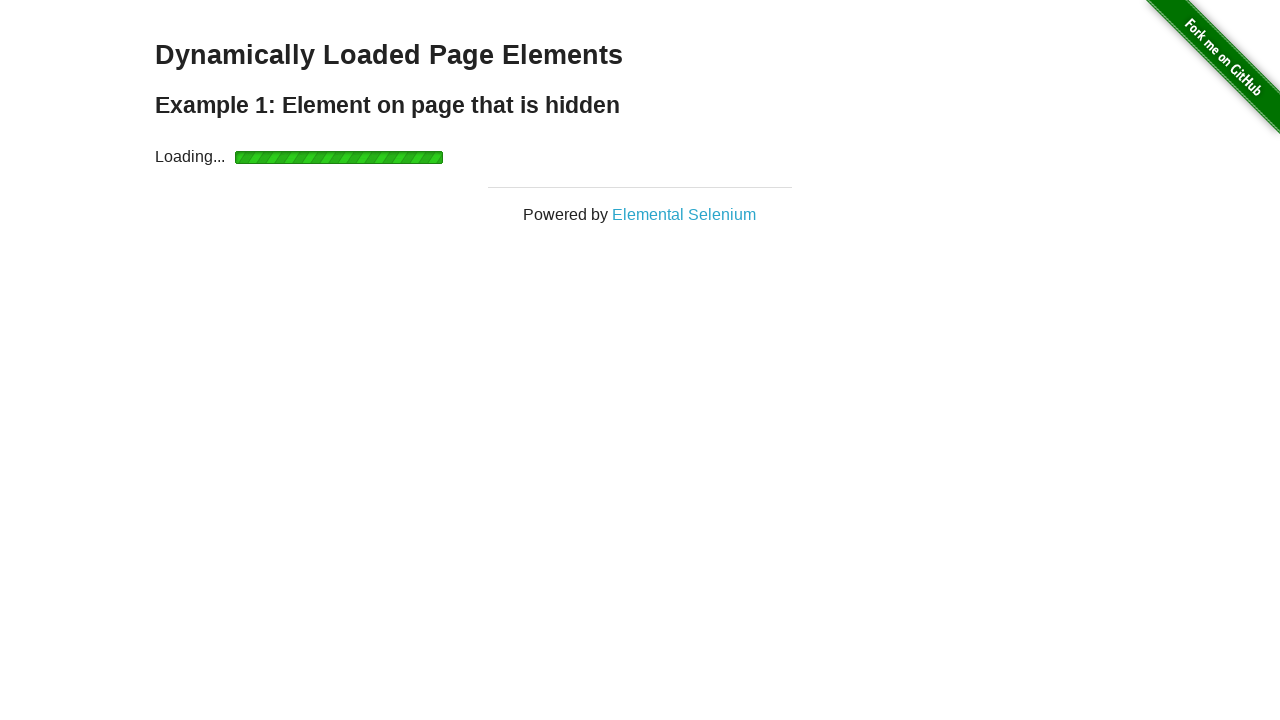

Waited for dynamically loaded content (Hello World!) to appear
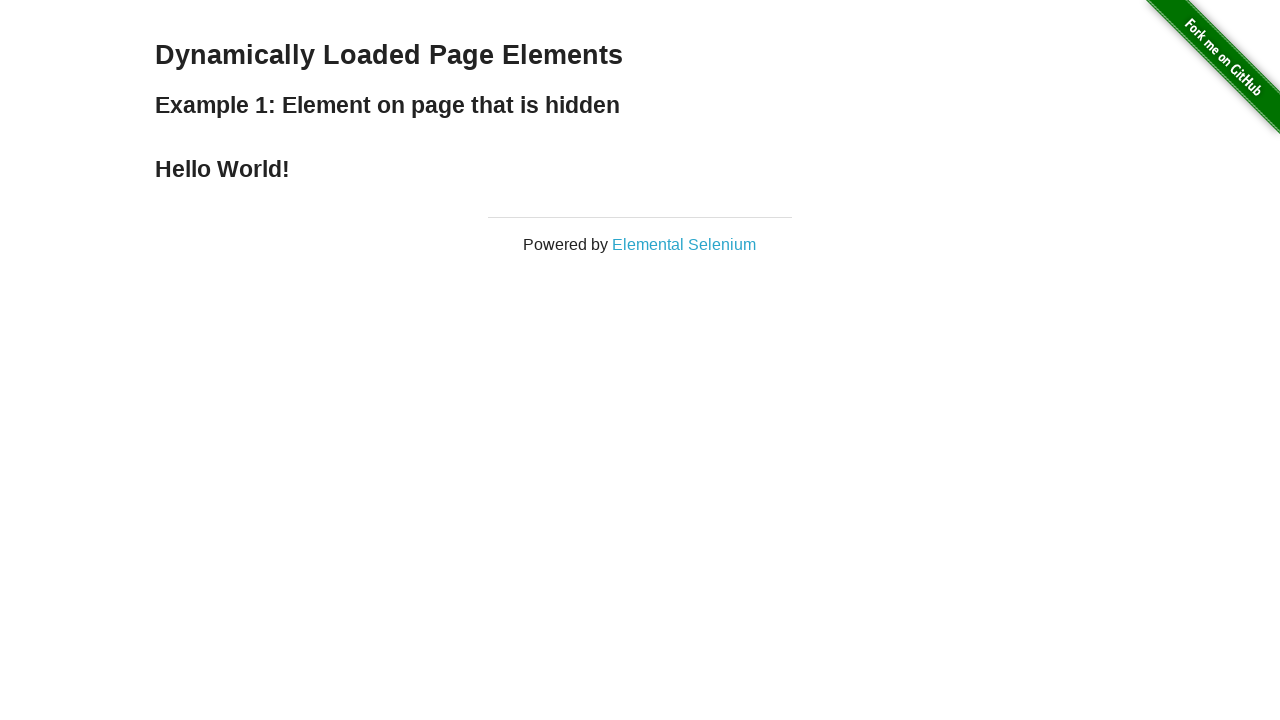

Verified that loaded text equals 'Hello World!'
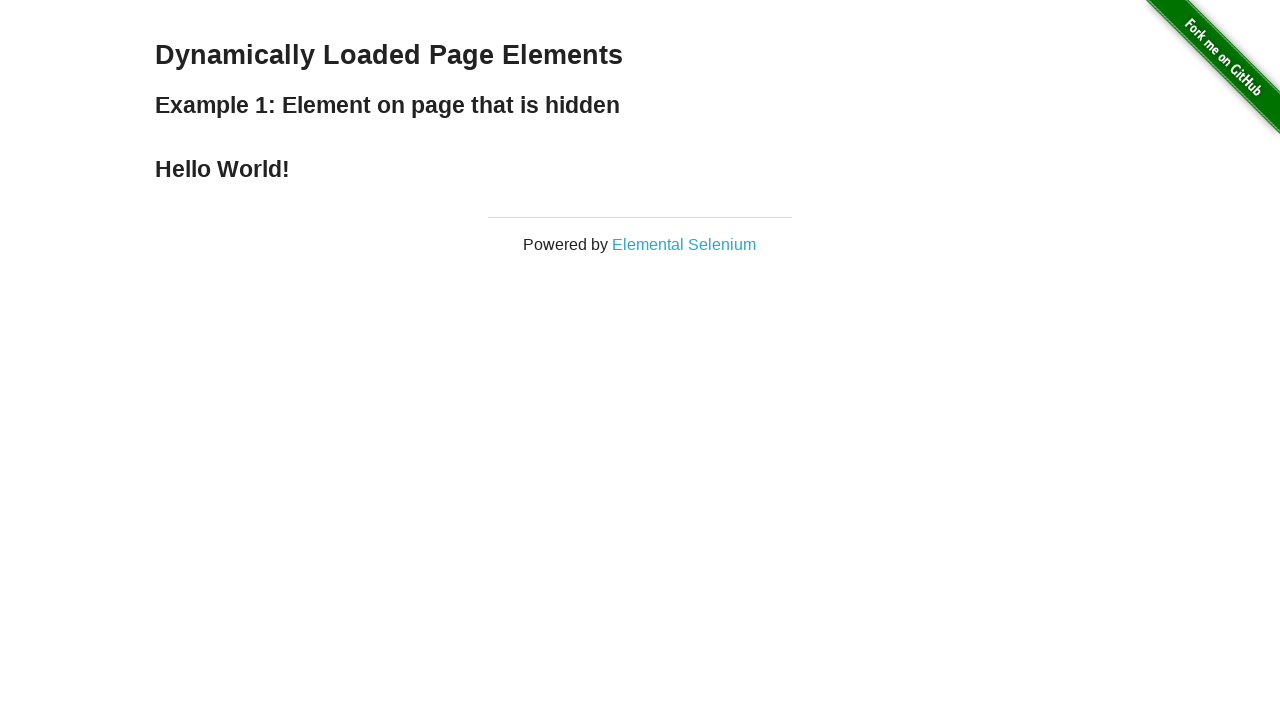

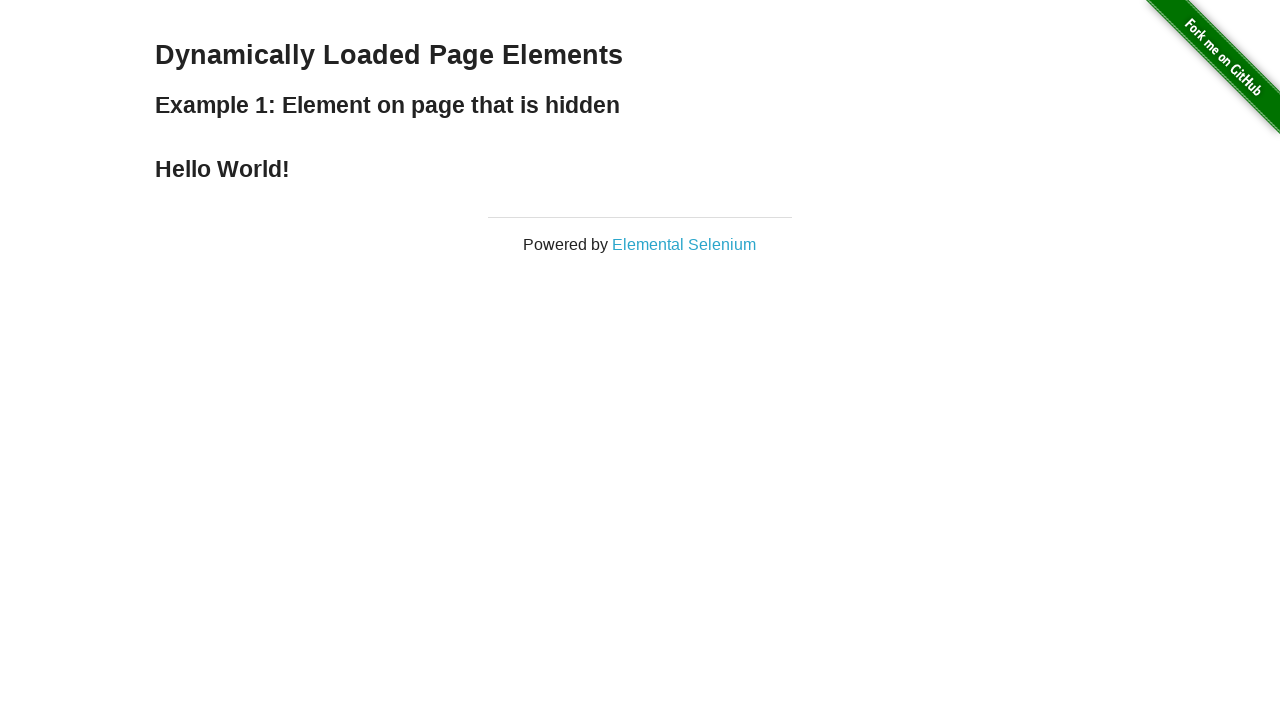